Tests fluent wait functionality by waiting for a Start button to appear and then clicking it on a dynamic loading page

Starting URL: https://automationfc.github.io/dynamic-loading/

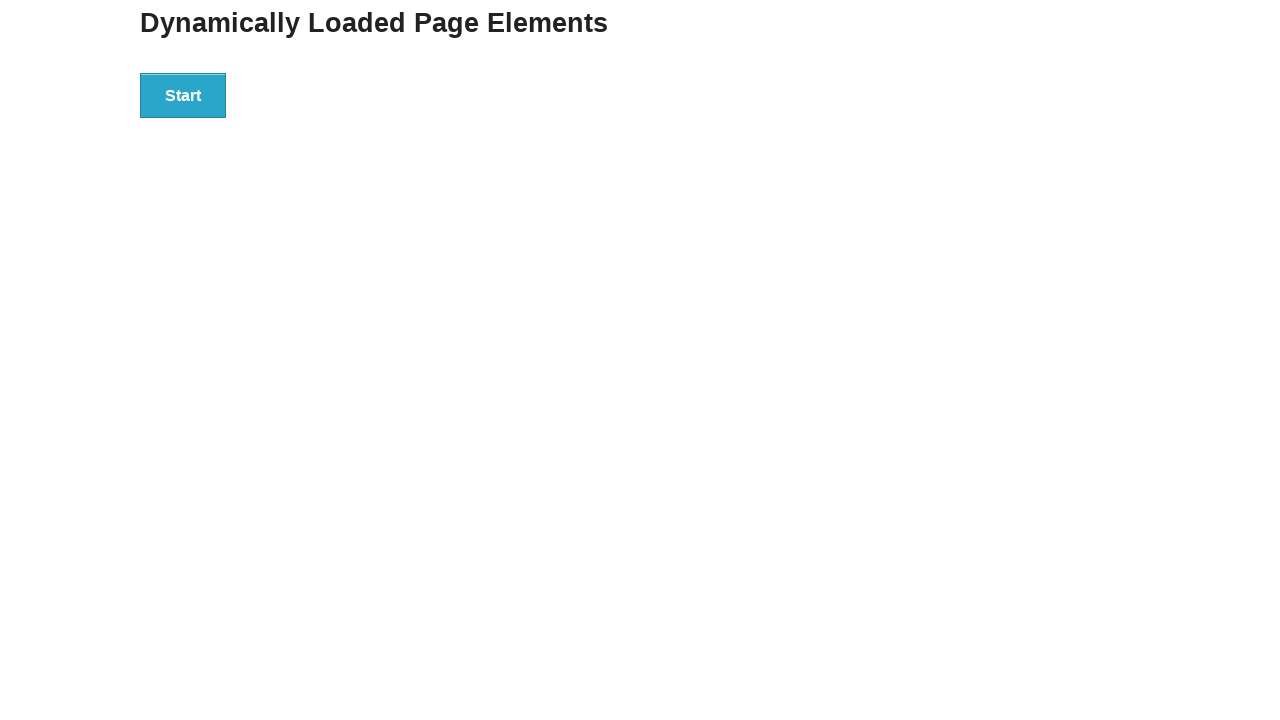

Navigated to dynamic loading page
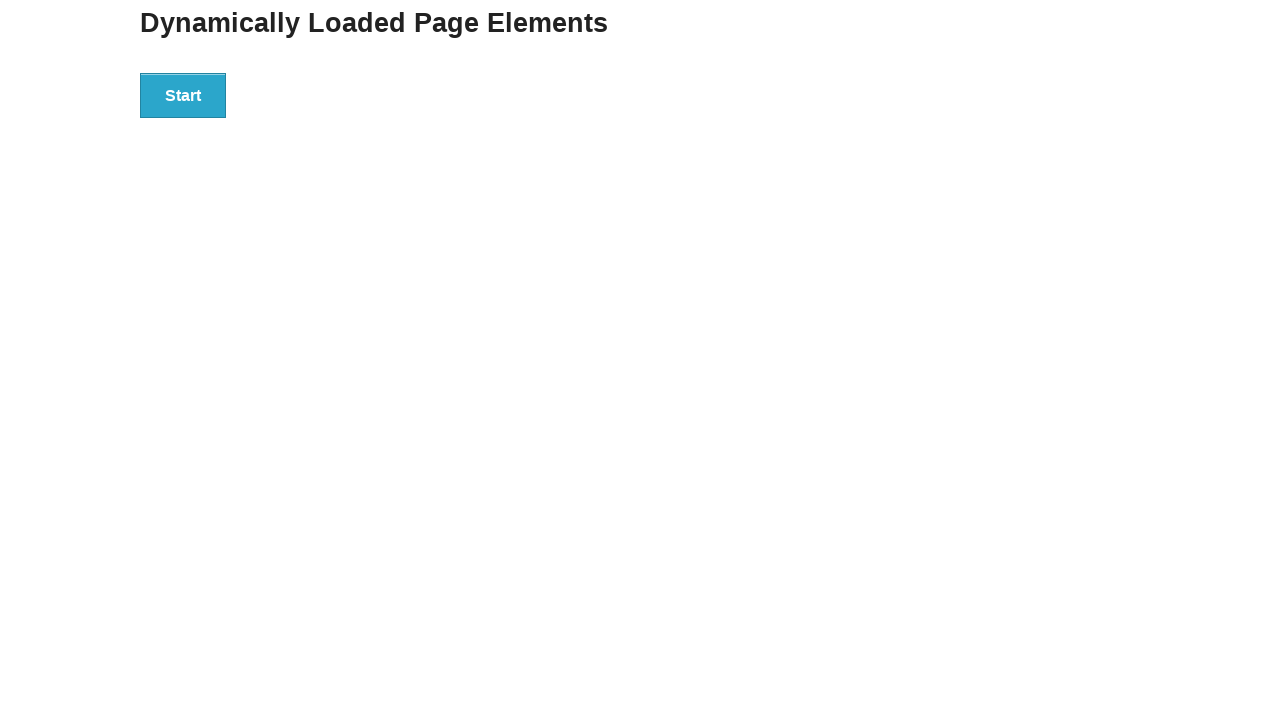

Waited for Start button to appear
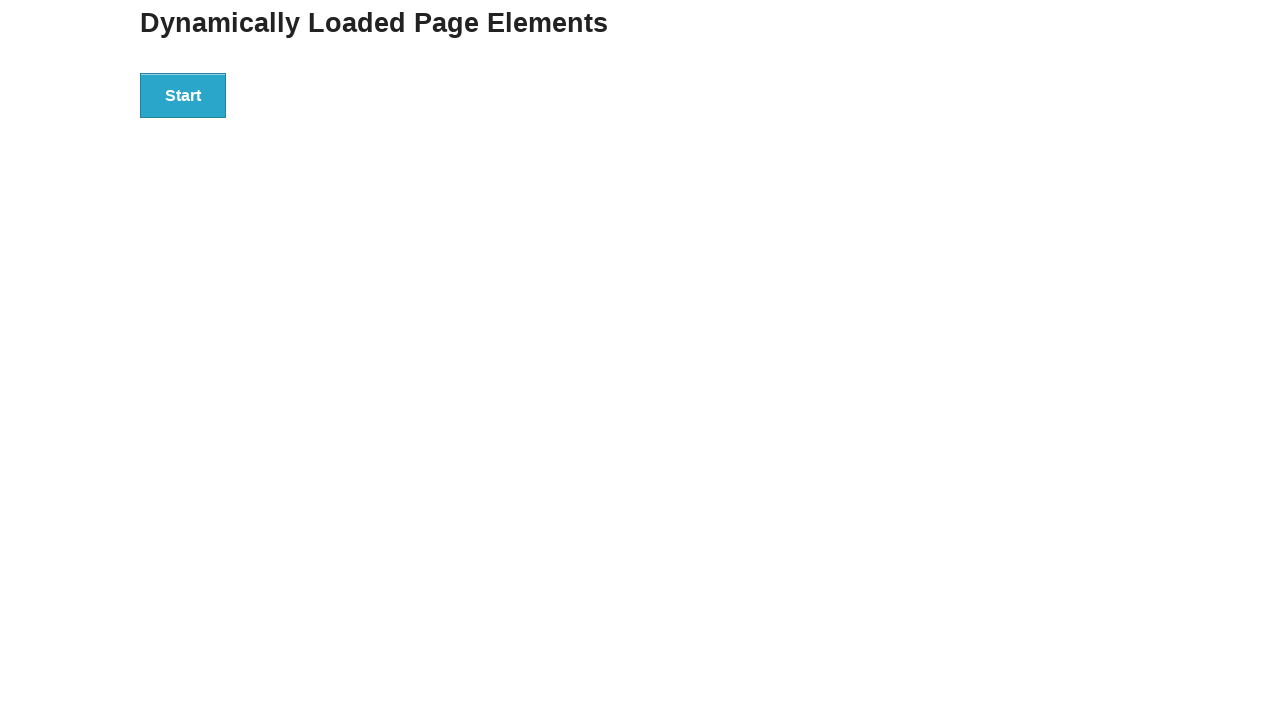

Clicked Start button at (183, 95) on div#start>button
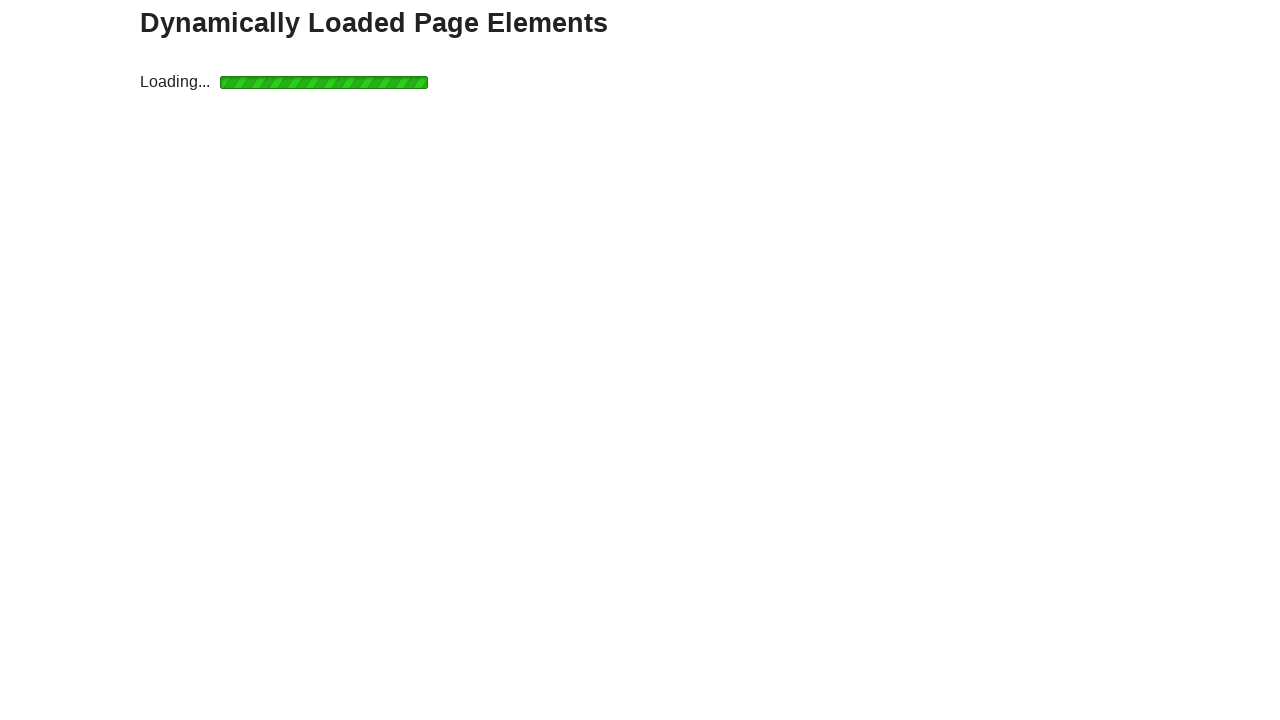

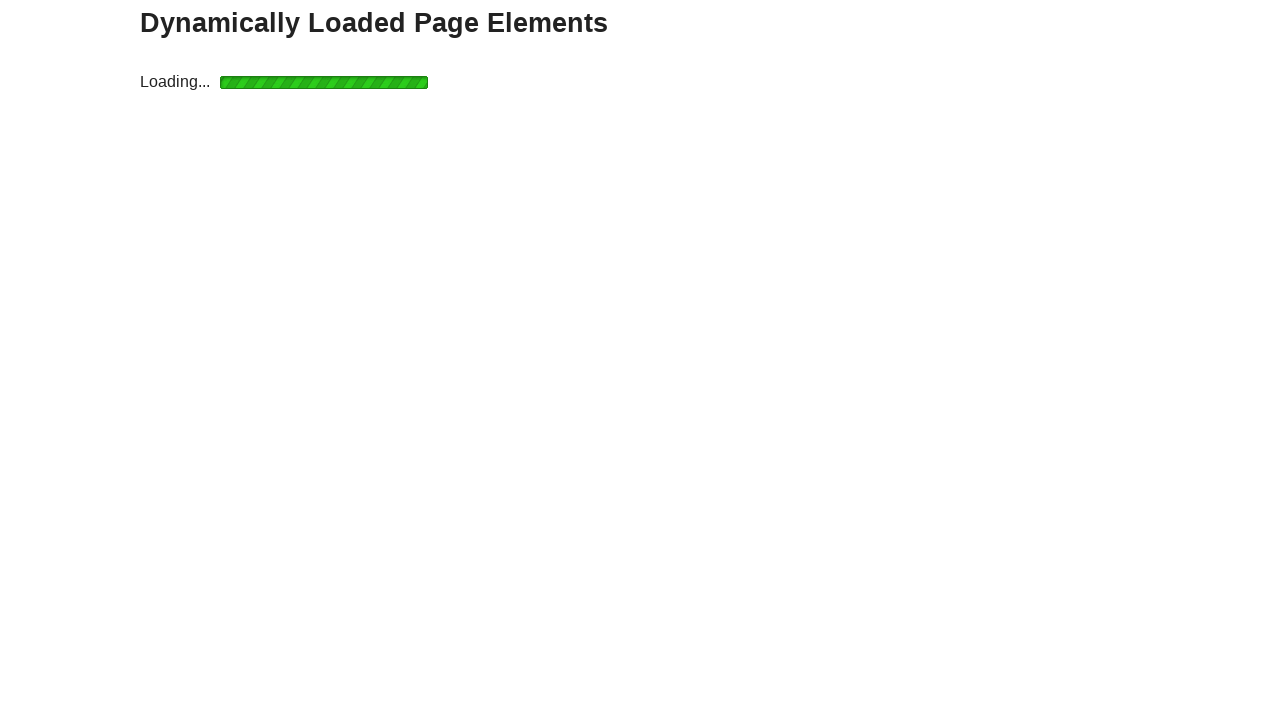